Tests JavaScript prompt dialog handling by clicking a button that triggers a prompt, entering text, accepting/dismissing the prompt, and verifying the entered values are displayed correctly.

Starting URL: https://the-internet.herokuapp.com/javascript_alerts

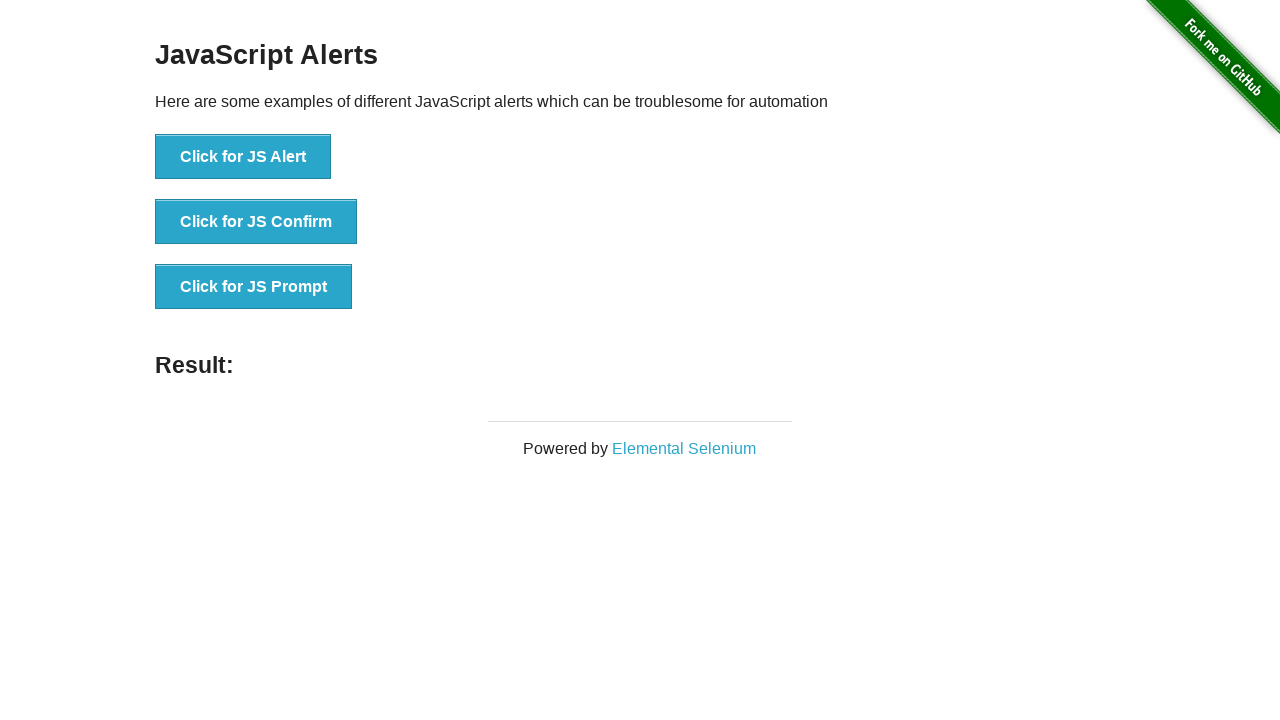

Set up dialog handler to accept prompt with '123'
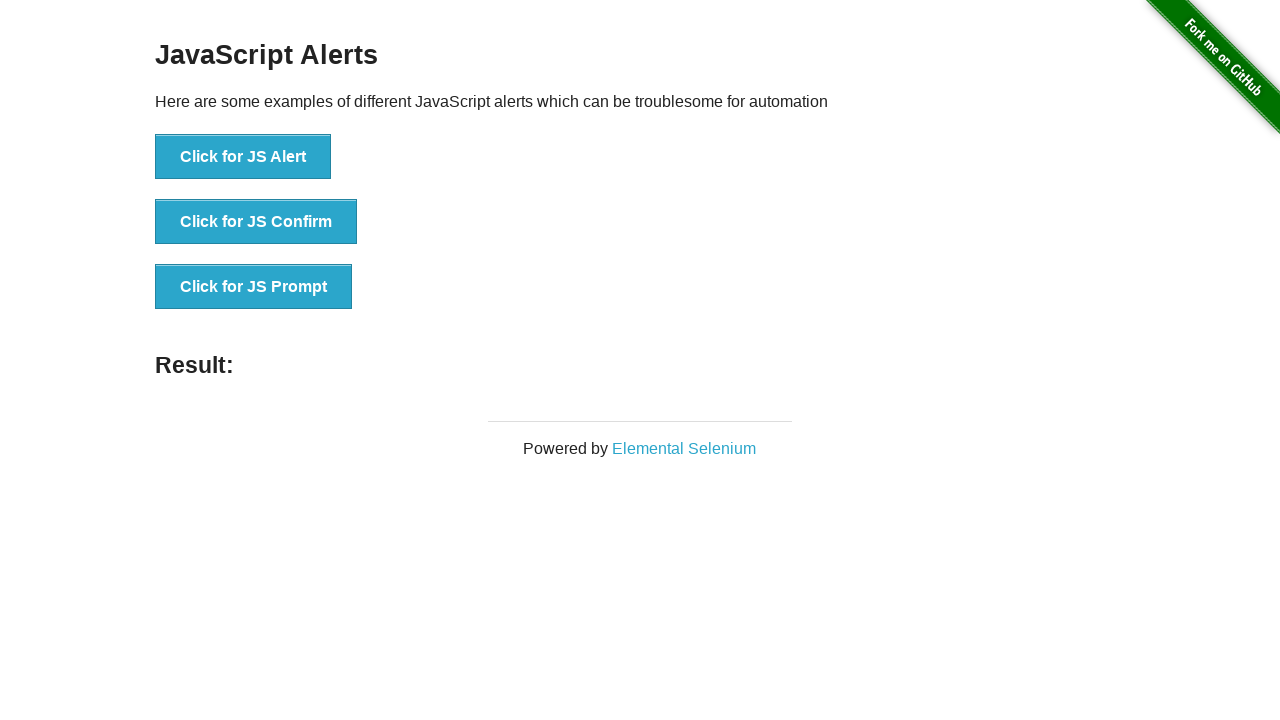

Clicked JS Prompt button to trigger first prompt at (254, 287) on xpath=//div[@id='content']//button[@onclick='jsPrompt()']
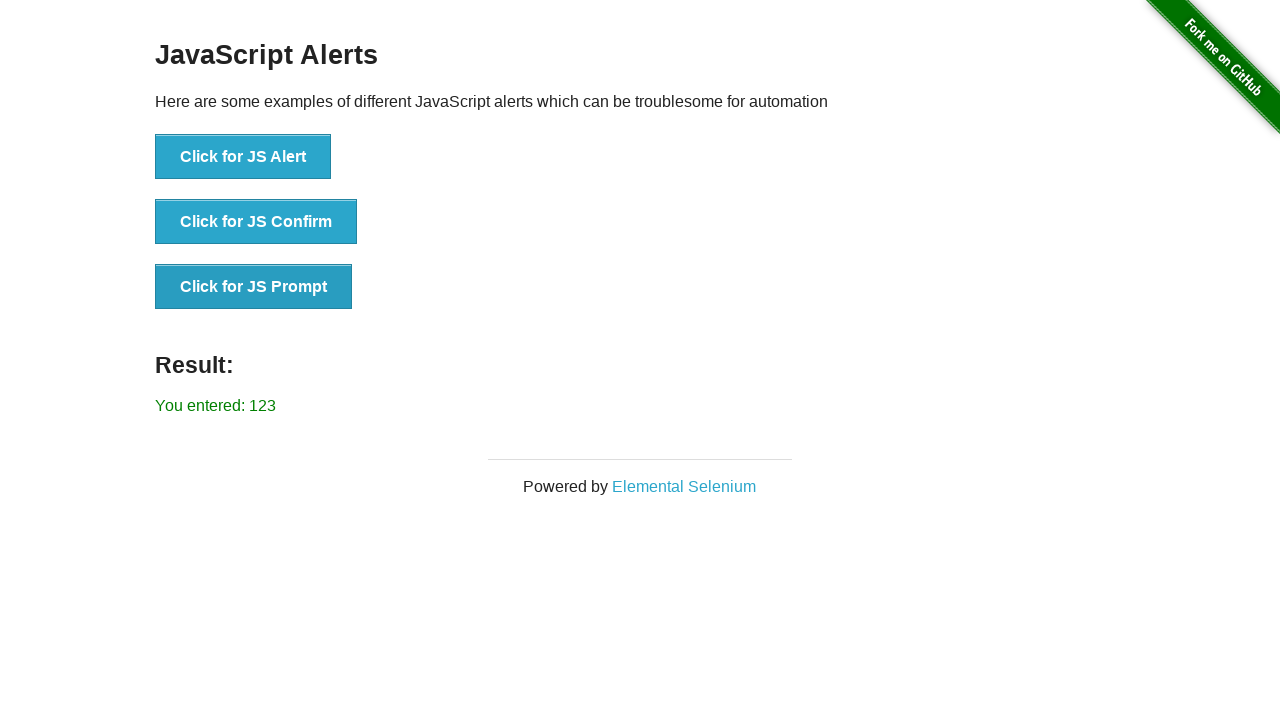

Result message appeared after accepting prompt with '123'
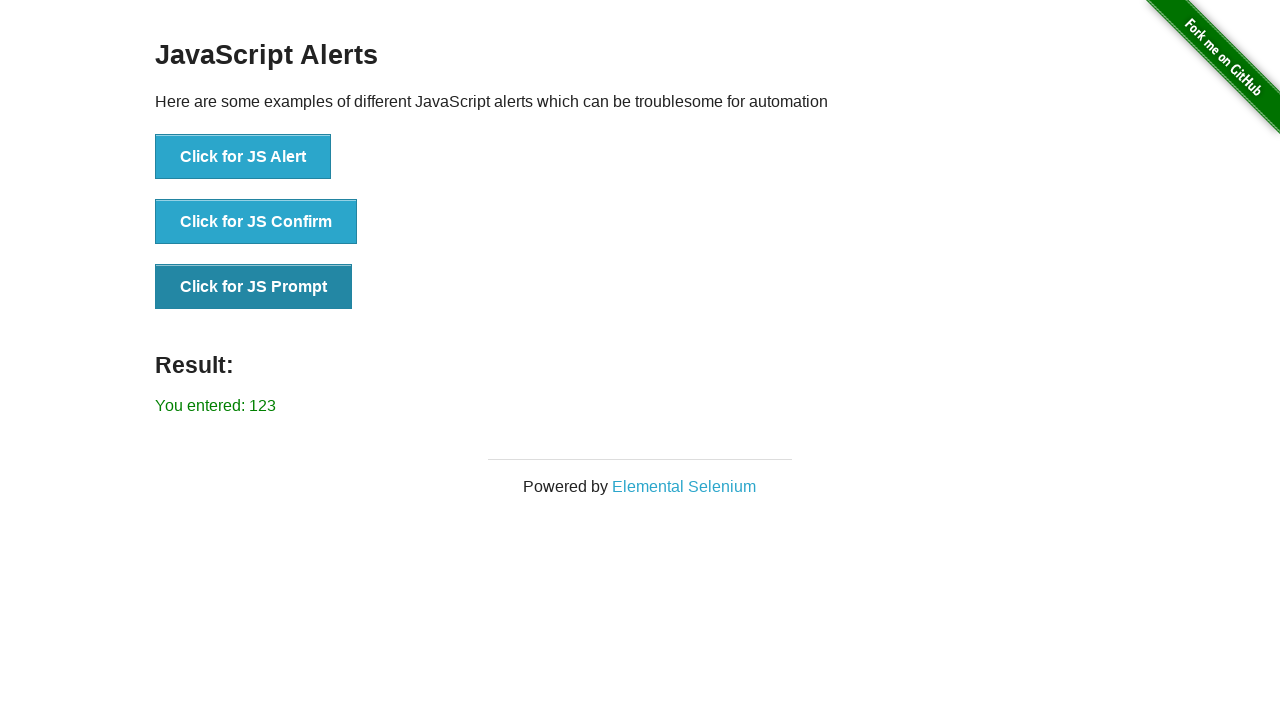

Set up dialog handler to accept prompt with 'Hello World!'
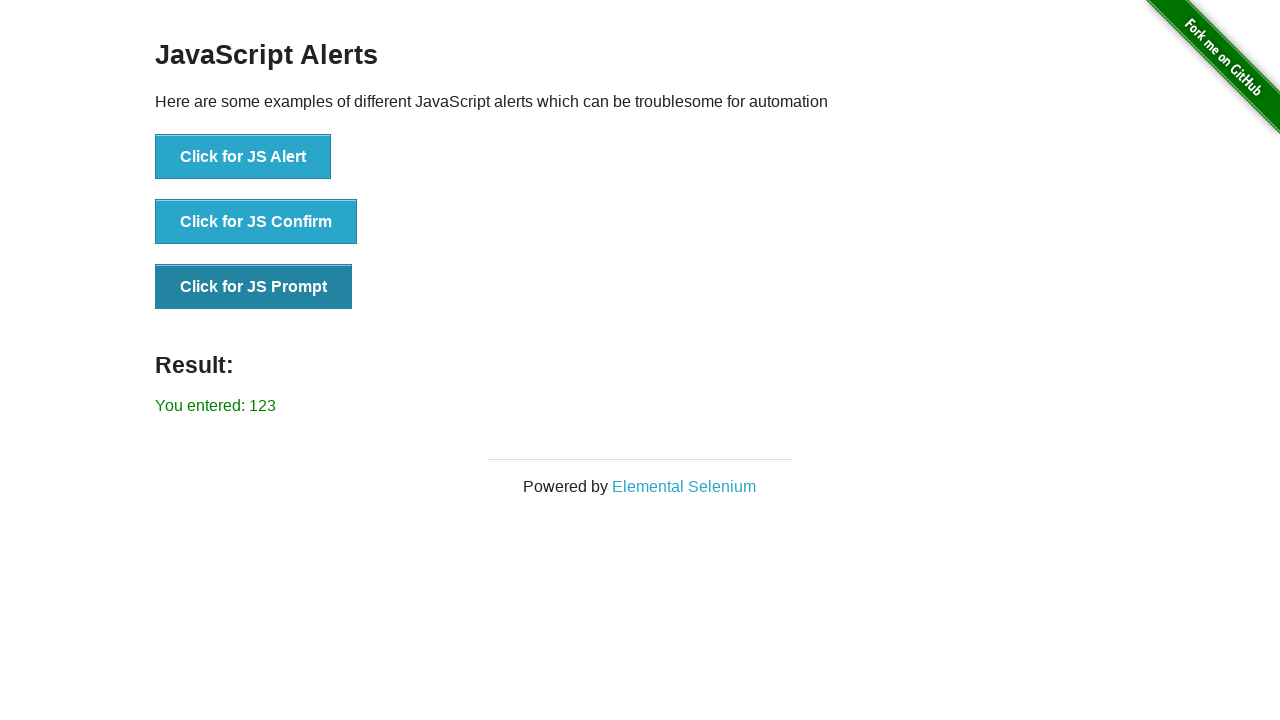

Clicked JS Prompt button to trigger second prompt at (254, 287) on xpath=//div[@id='content']//button[@onclick='jsPrompt()']
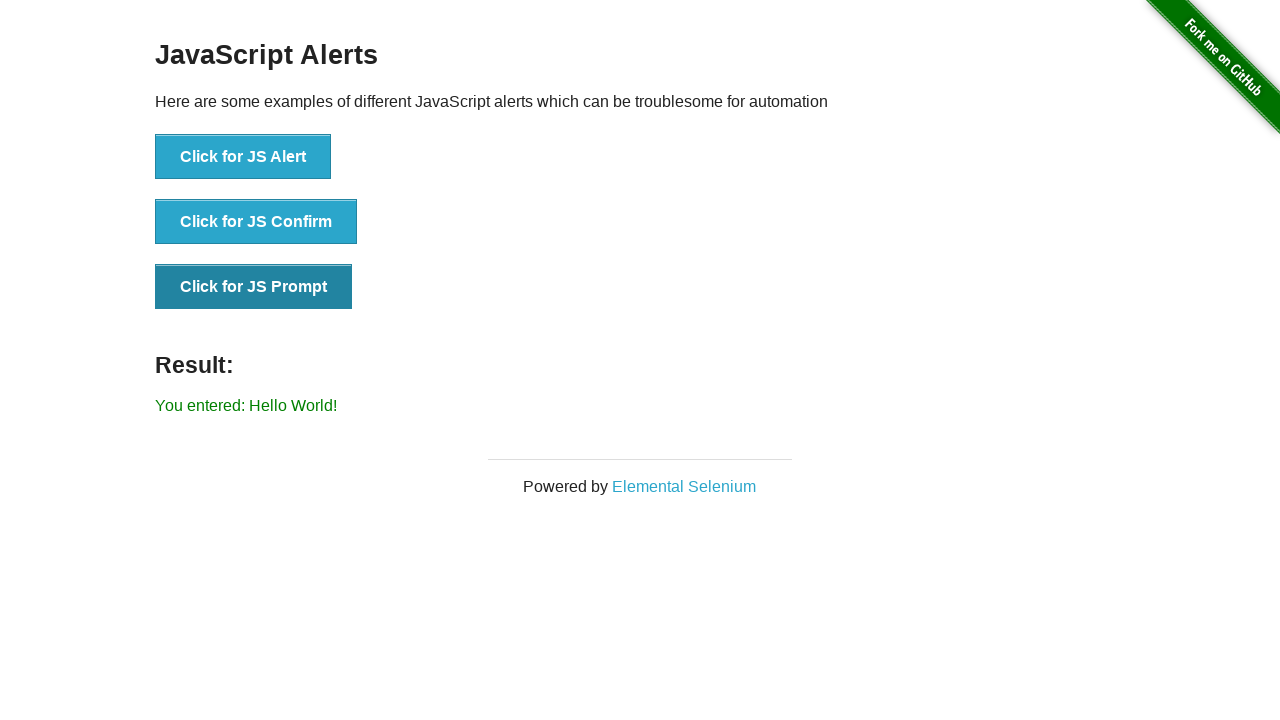

Result message appeared after accepting prompt with 'Hello World!'
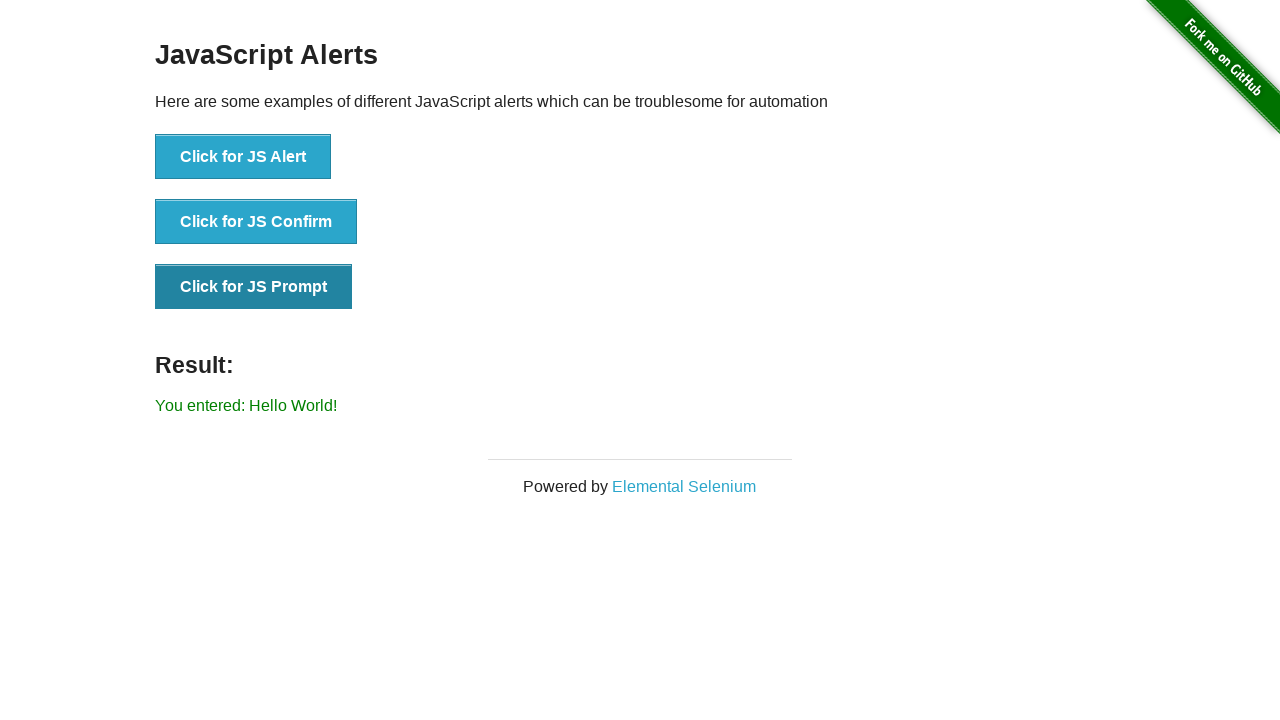

Set up dialog handler to dismiss the prompt
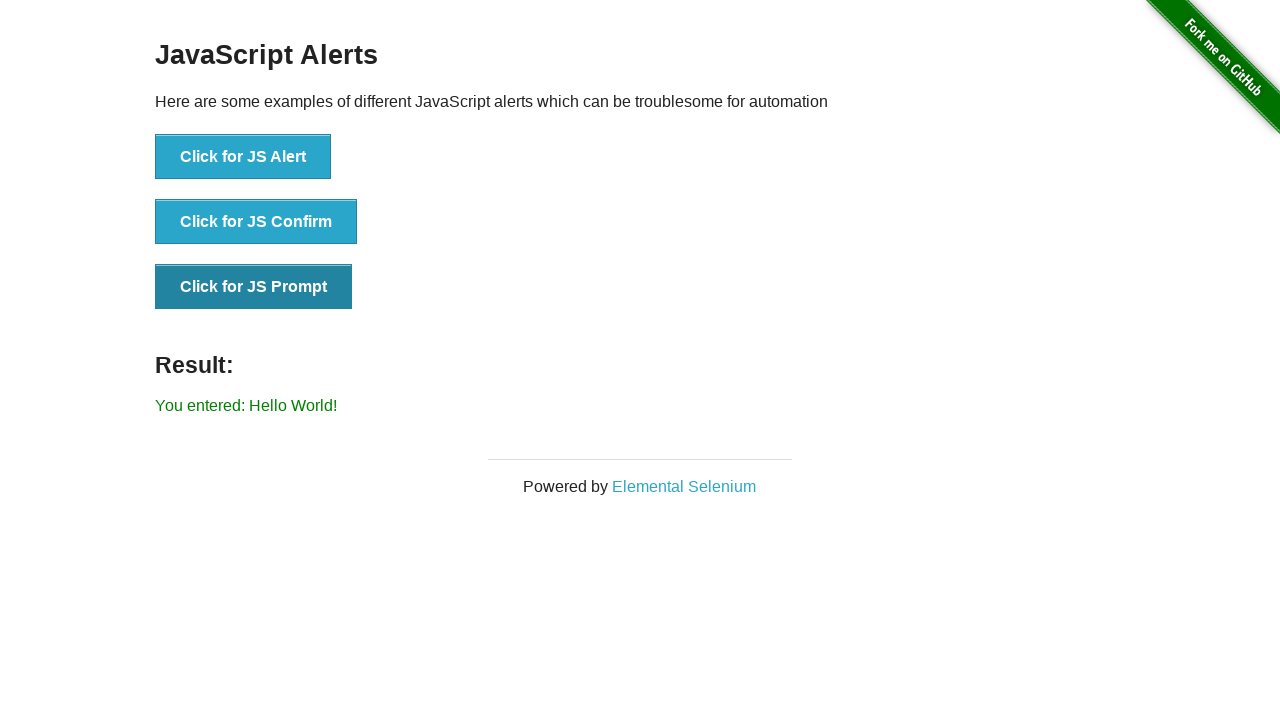

Clicked JS Prompt button to trigger third prompt at (254, 287) on xpath=//div[@id='content']//button[@onclick='jsPrompt()']
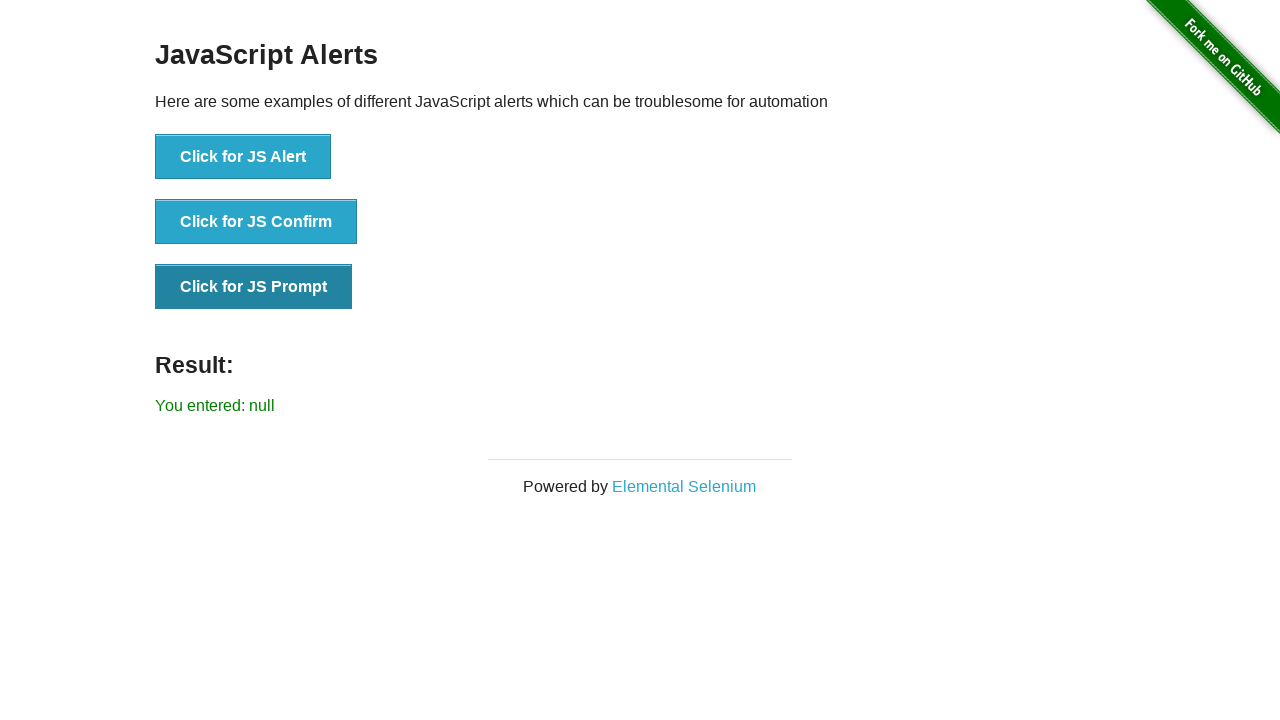

Result message appeared after dismissing the prompt
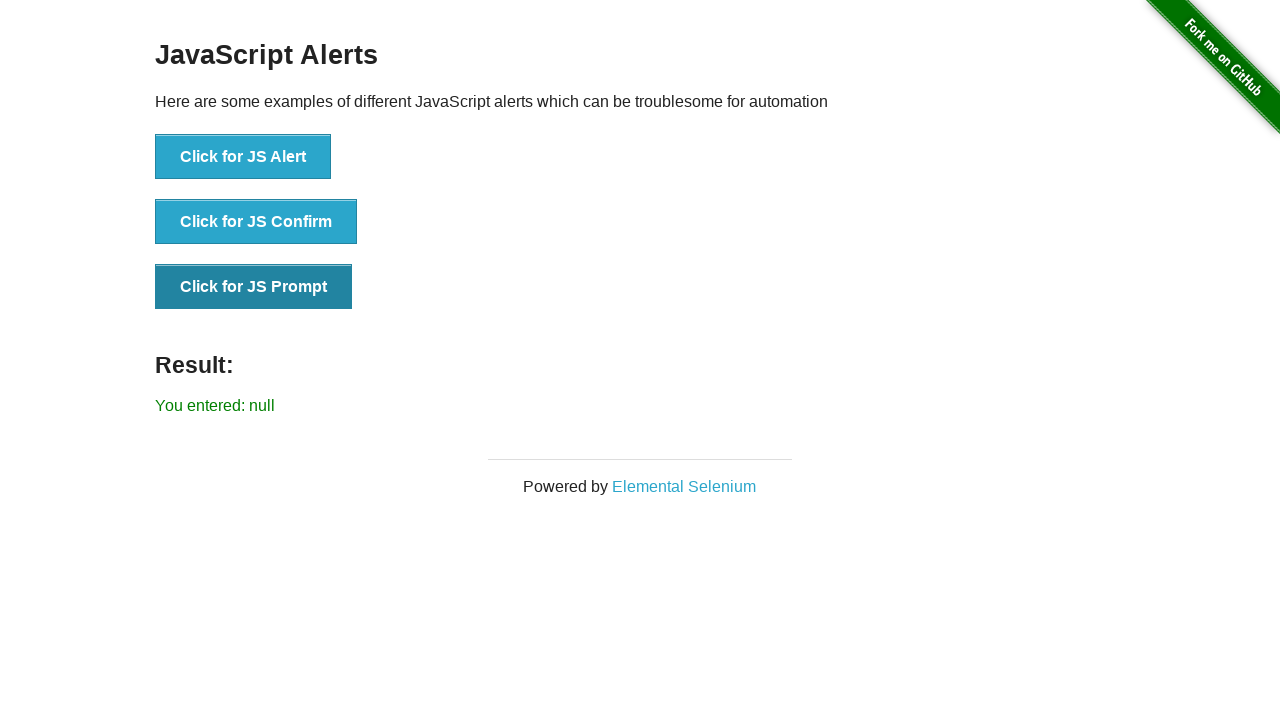

Set up dialog handler to accept prompt with empty string
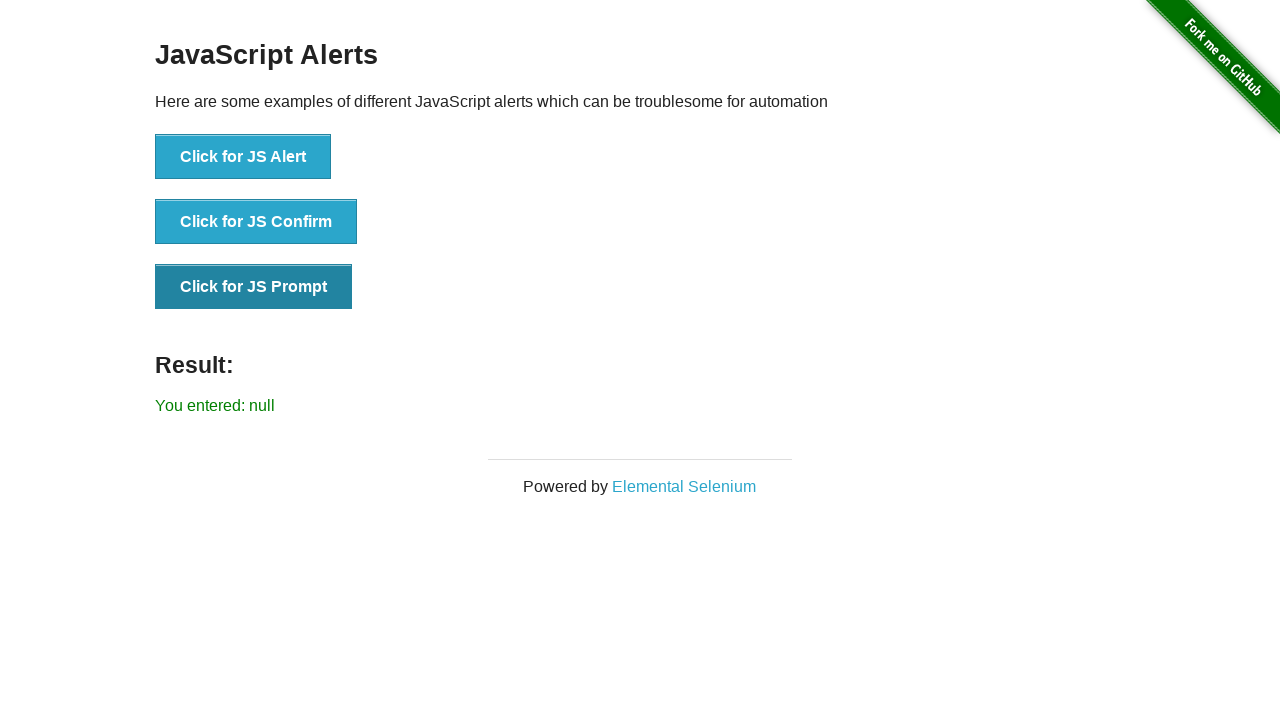

Clicked JS Prompt button to trigger fourth prompt at (254, 287) on xpath=//div[@id='content']//button[@onclick='jsPrompt()']
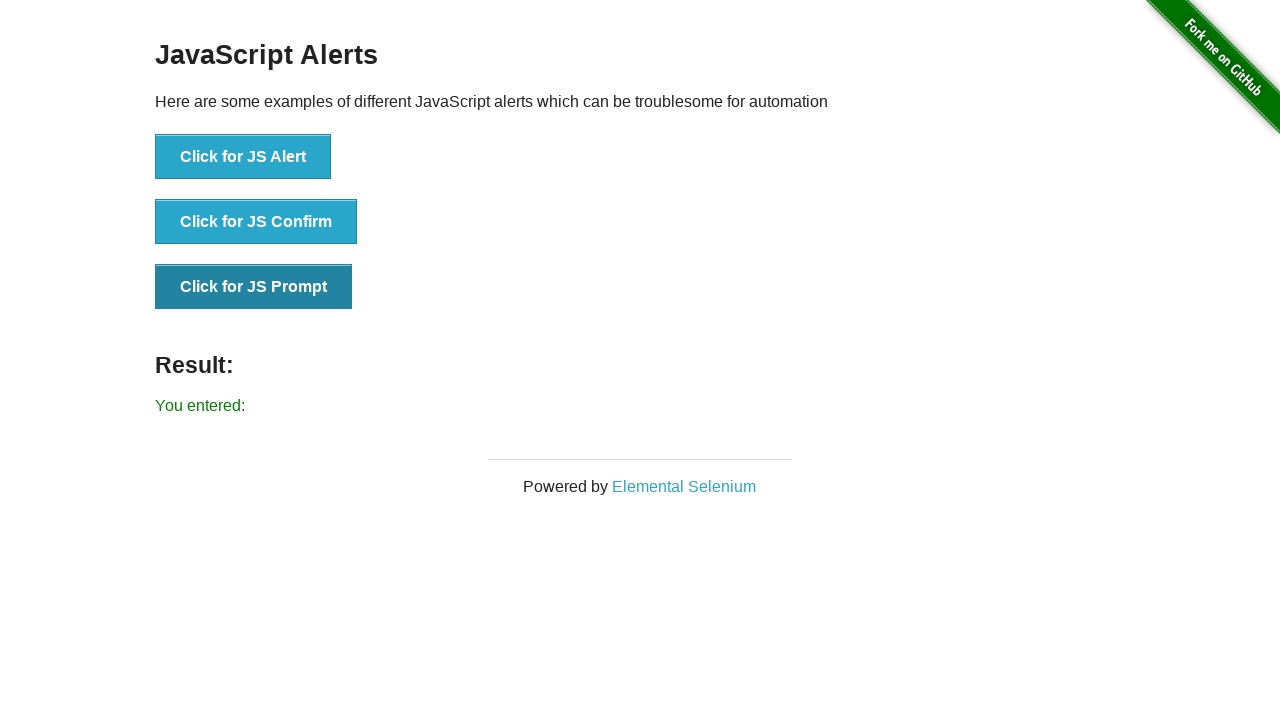

Result message appeared after accepting prompt with empty string
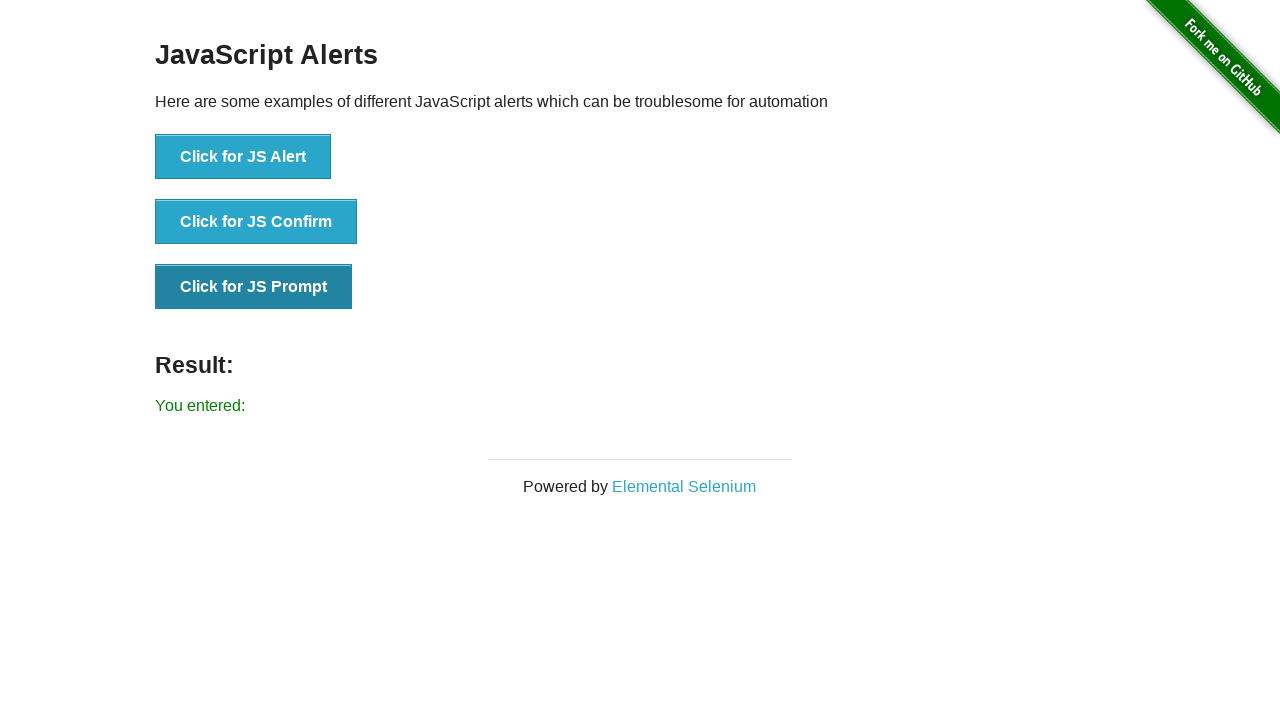

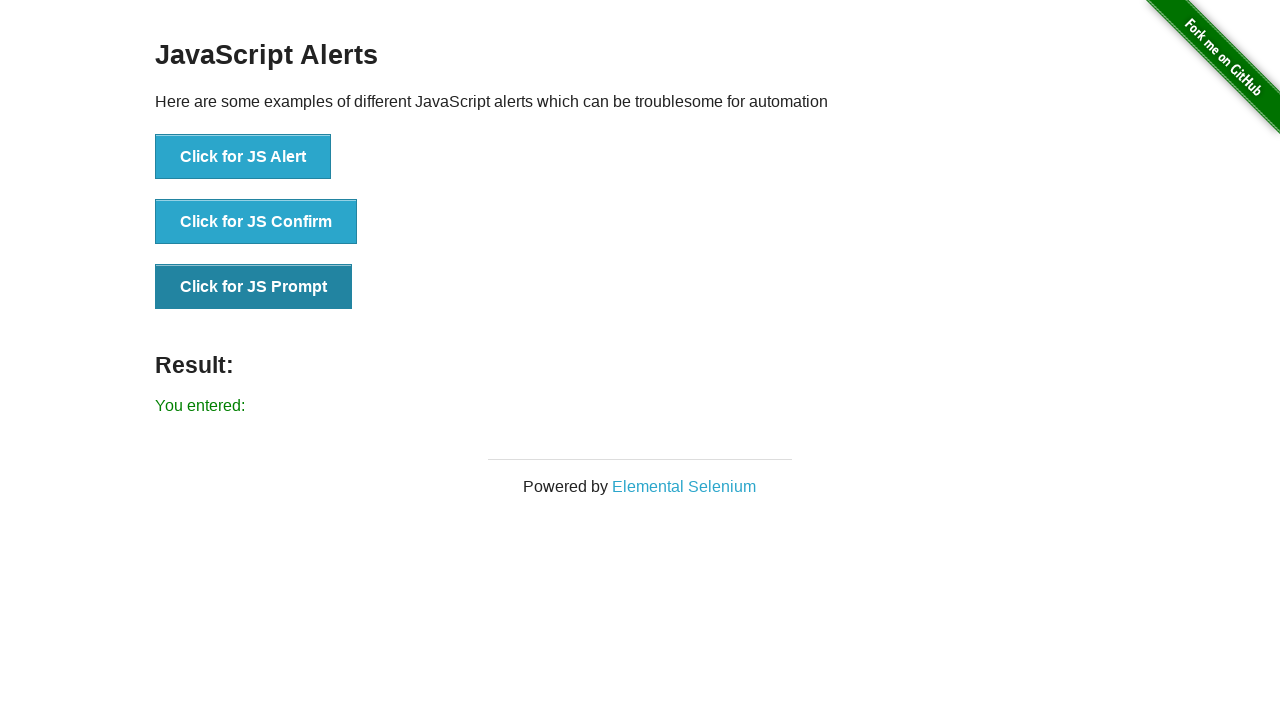